Tests nested iframe navigation by clicking on the Nested Frames link, switching to nested frames (top frame, then middle frame), and verifying the content within the middle frame is accessible.

Starting URL: https://the-internet.herokuapp.com/

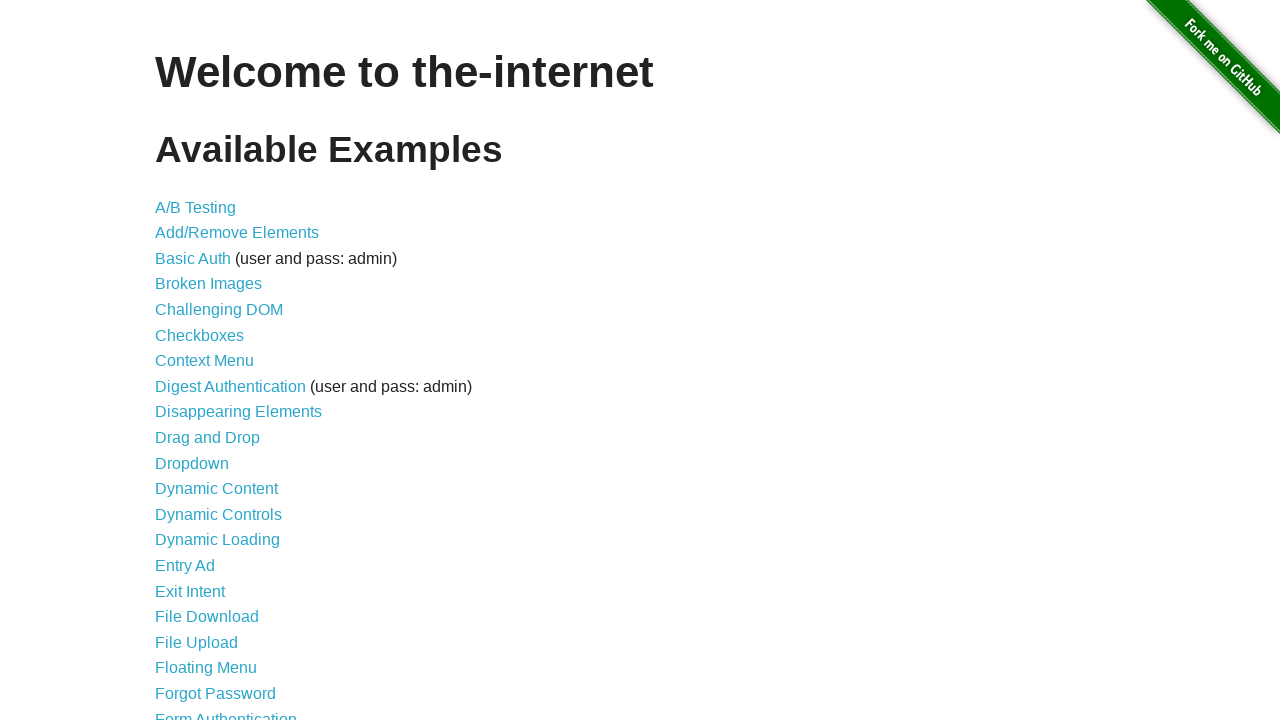

Clicked on the 'Nested Frames' link at (210, 395) on xpath=//a[text()='Nested Frames']
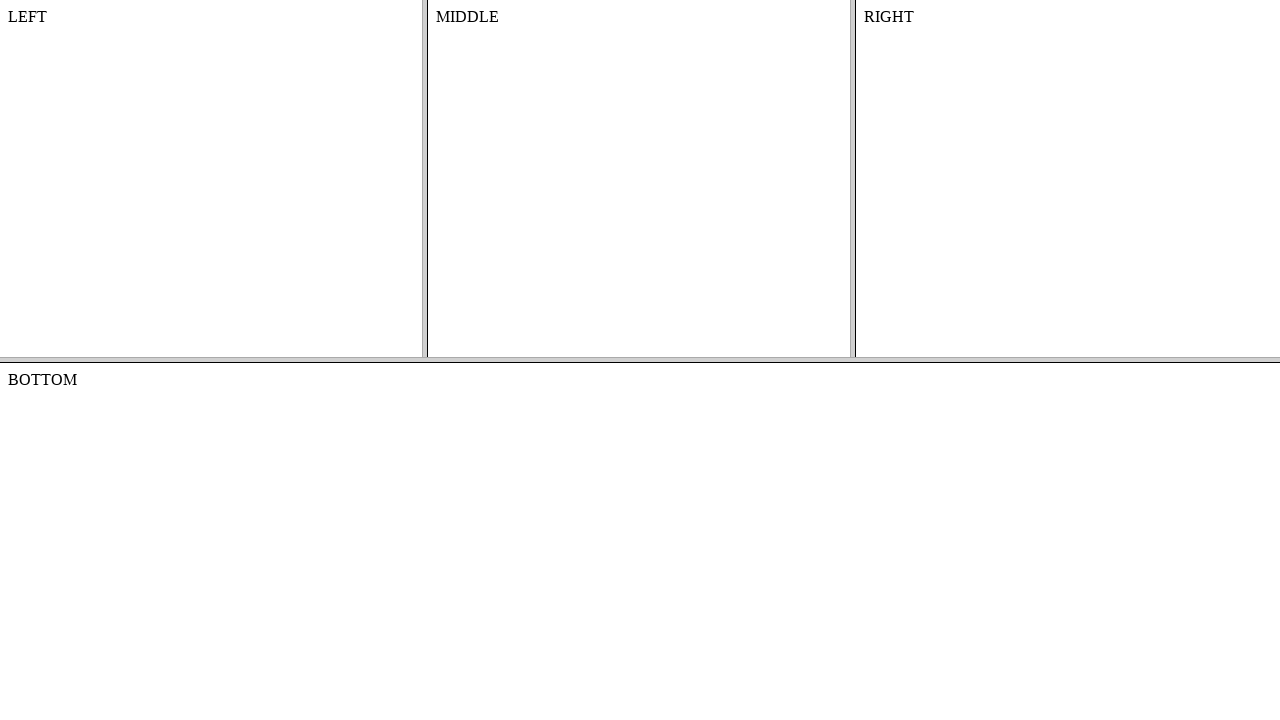

Page loaded completely
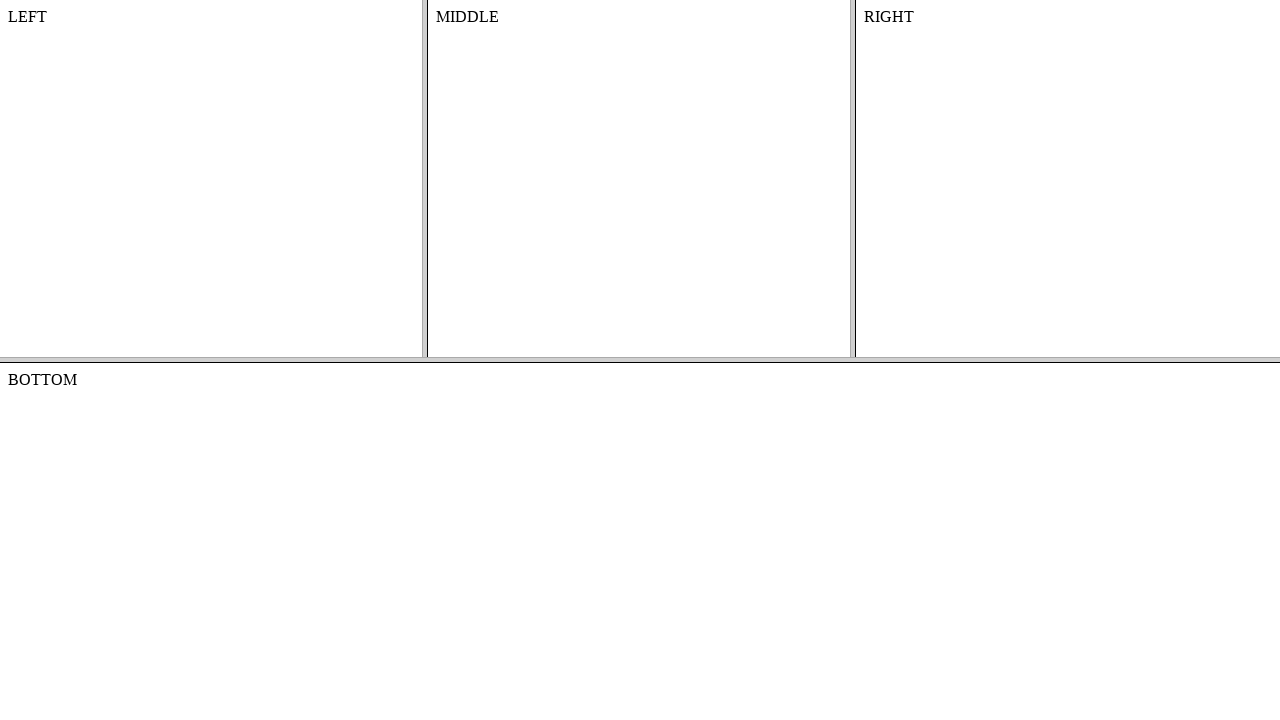

Located and switched to the top frame
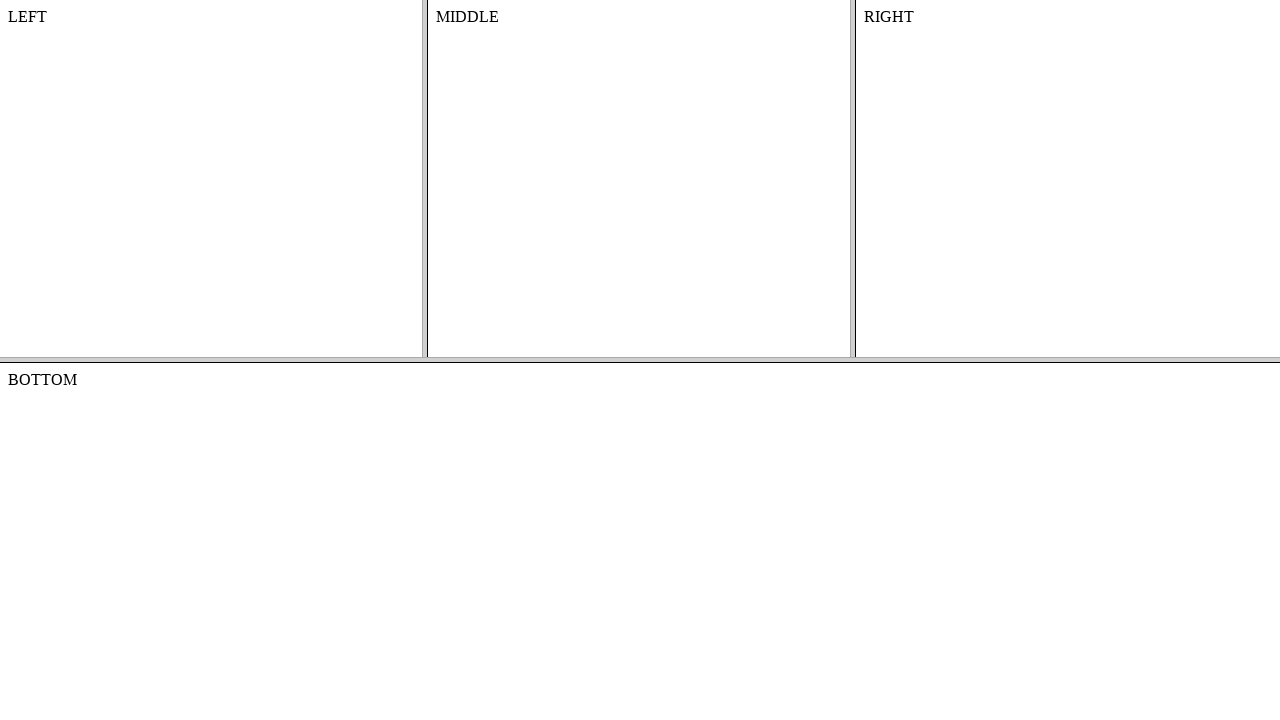

Located the middle frame within the top frame
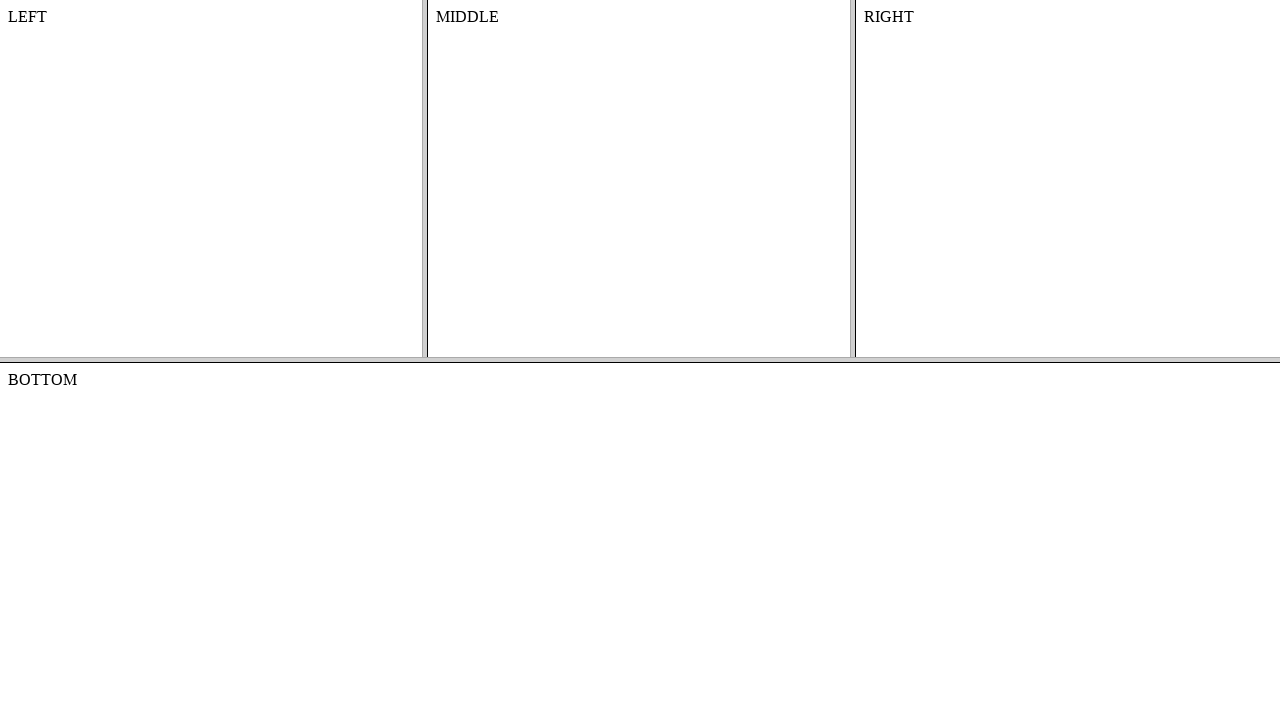

Waited for content element in middle frame to be available
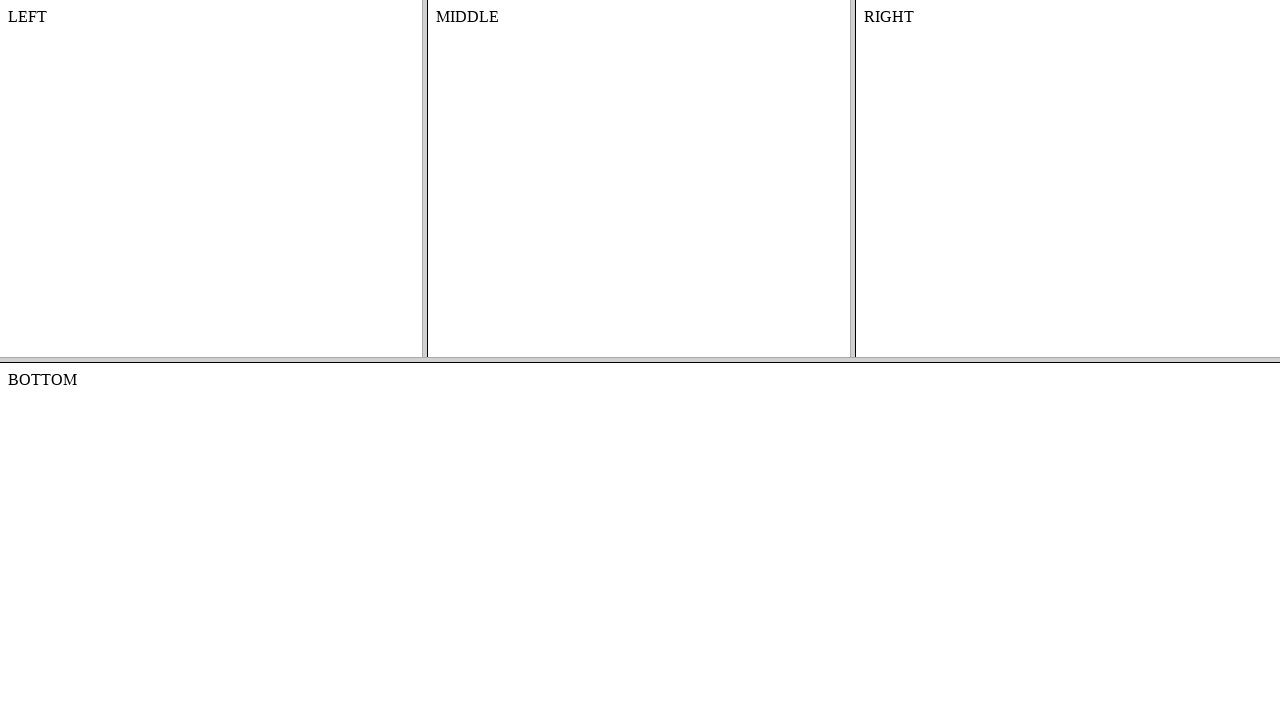

Retrieved text content from the middle frame
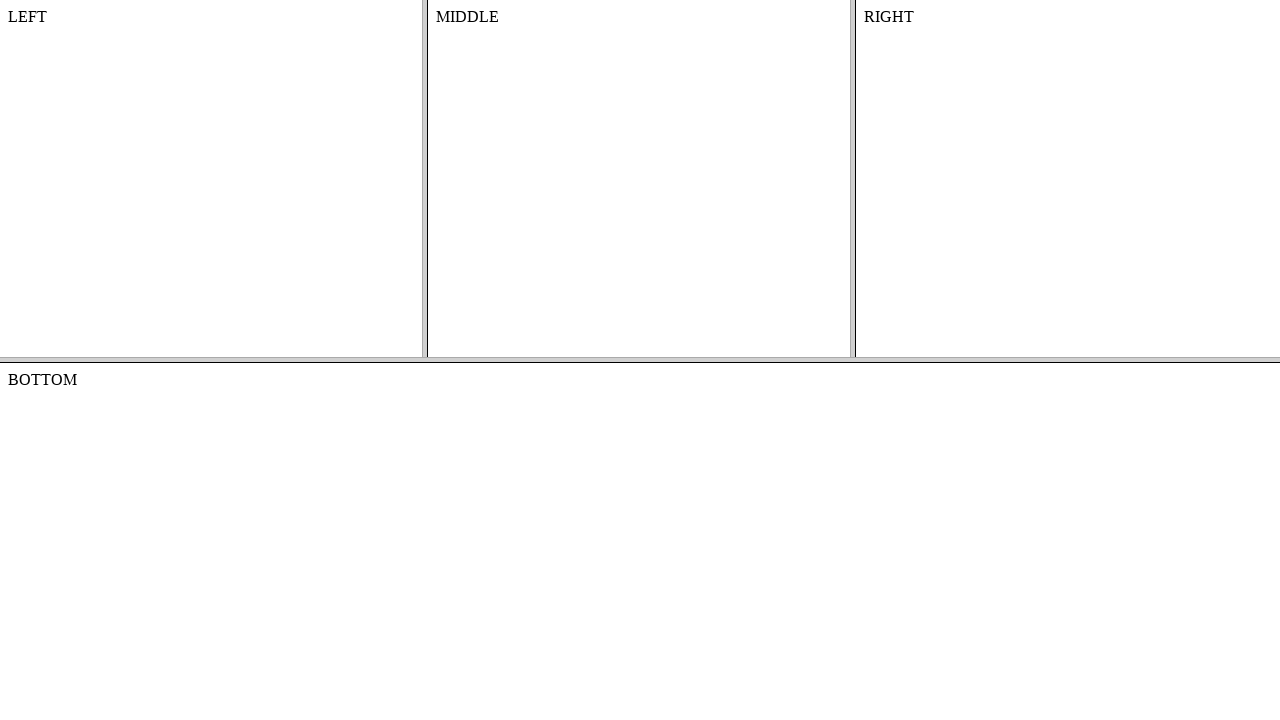

Printed the content text
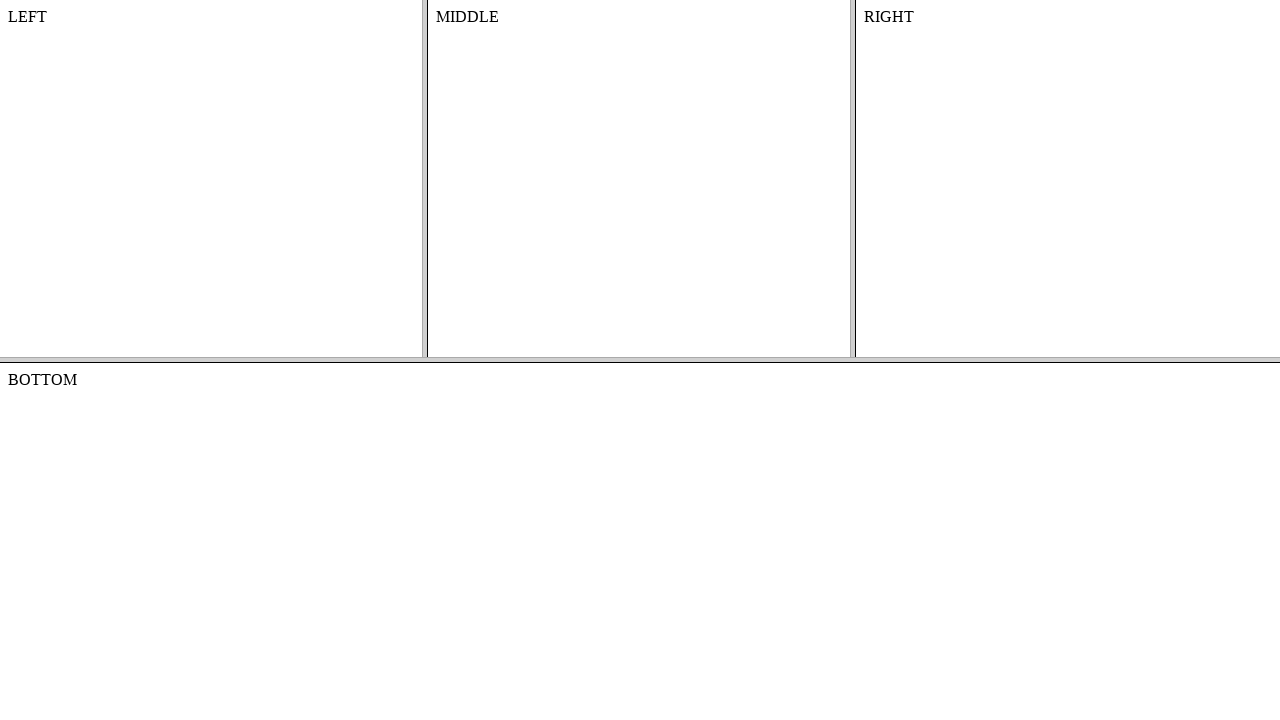

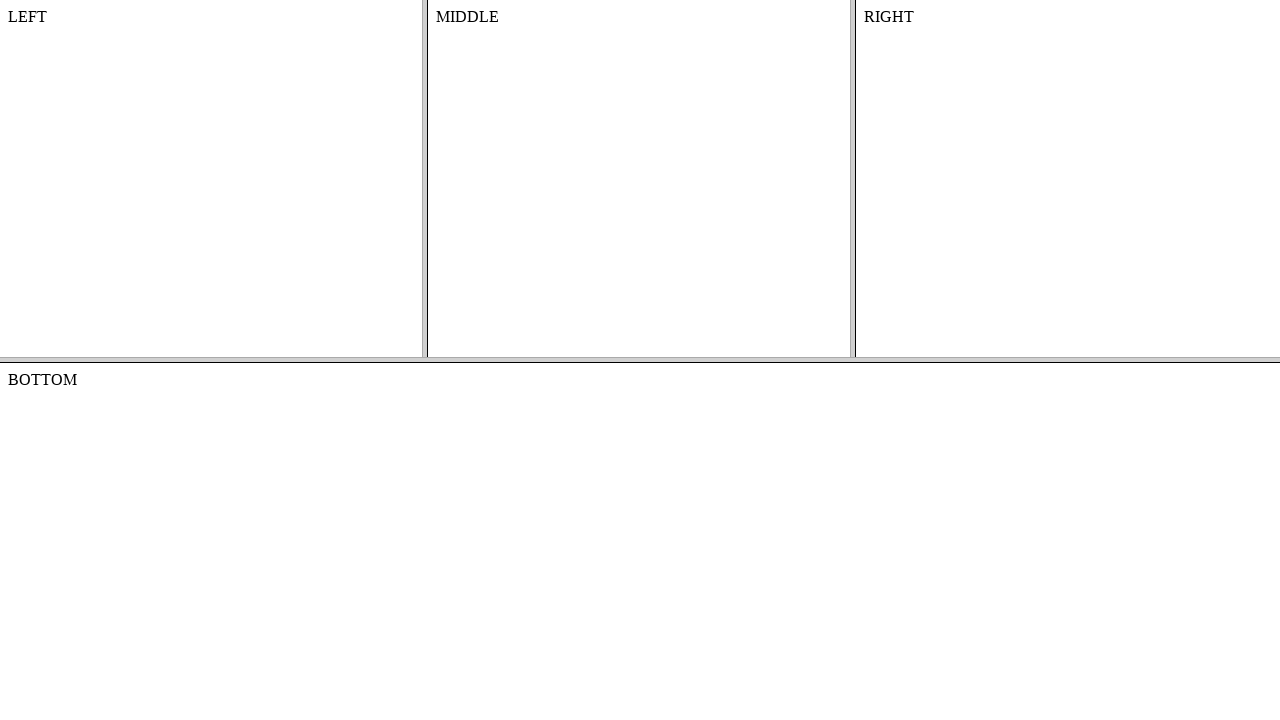